Tests opening multiple new browser tabs and navigating to the same URL in each tab, demonstrating multi-tab handling functionality

Starting URL: https://www.wexa.ai/

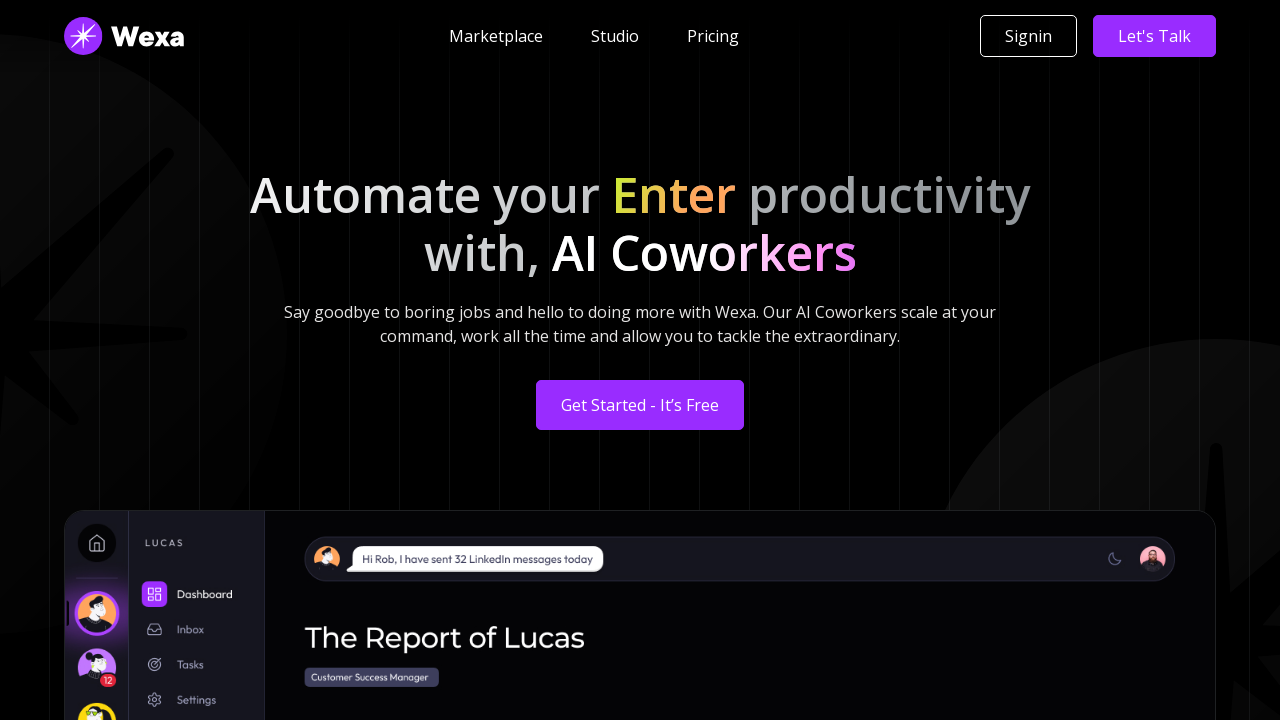

Opened a new browser tab (page2)
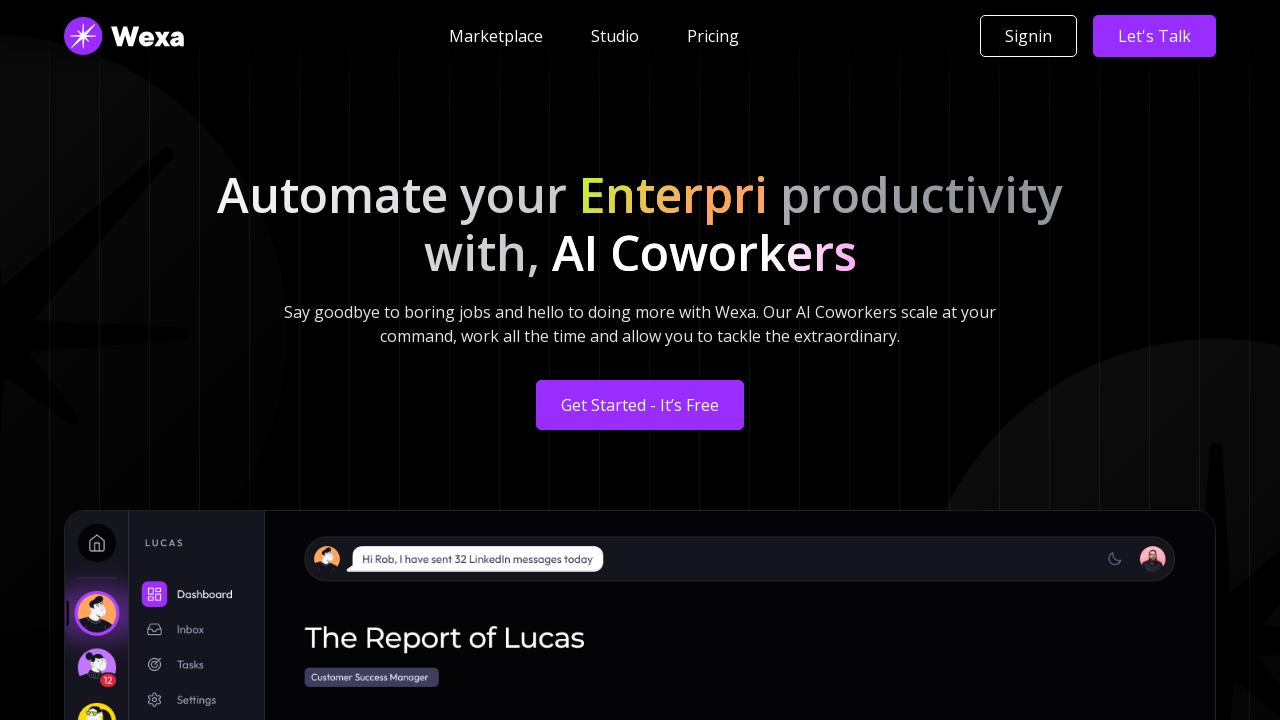

Navigated page2 to https://www.wexa.ai/
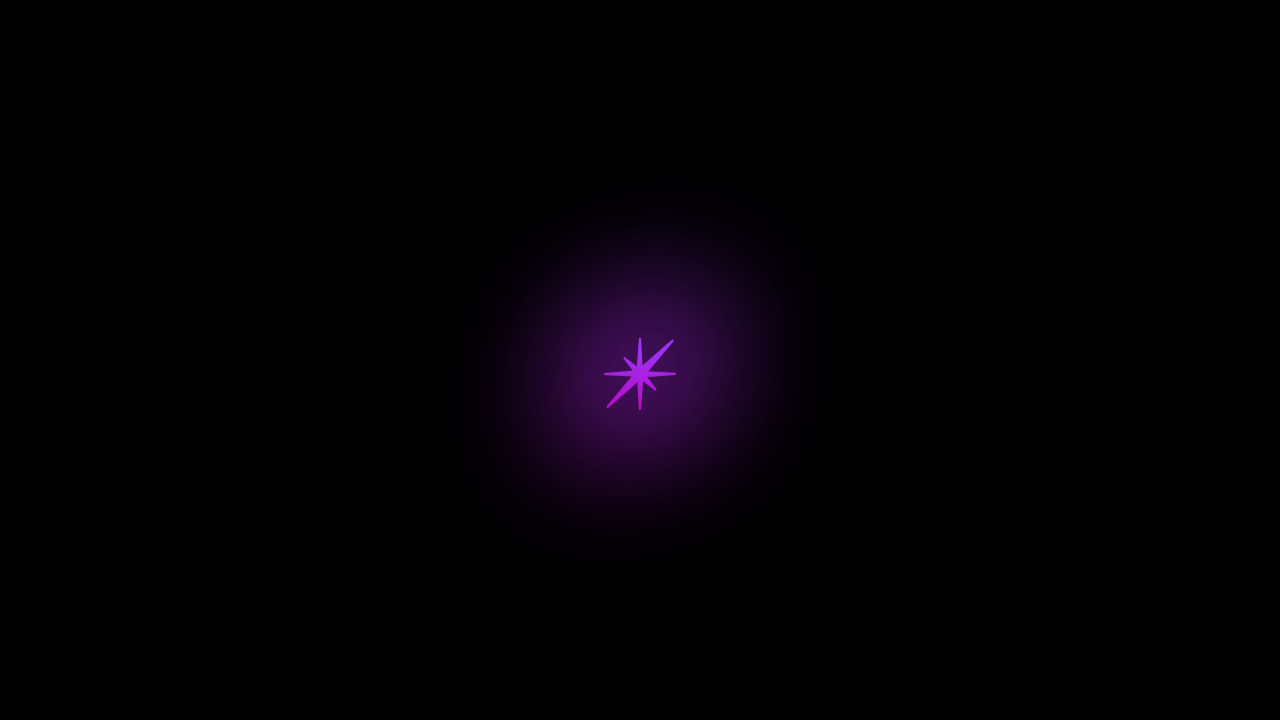

Opened another new browser tab (page3)
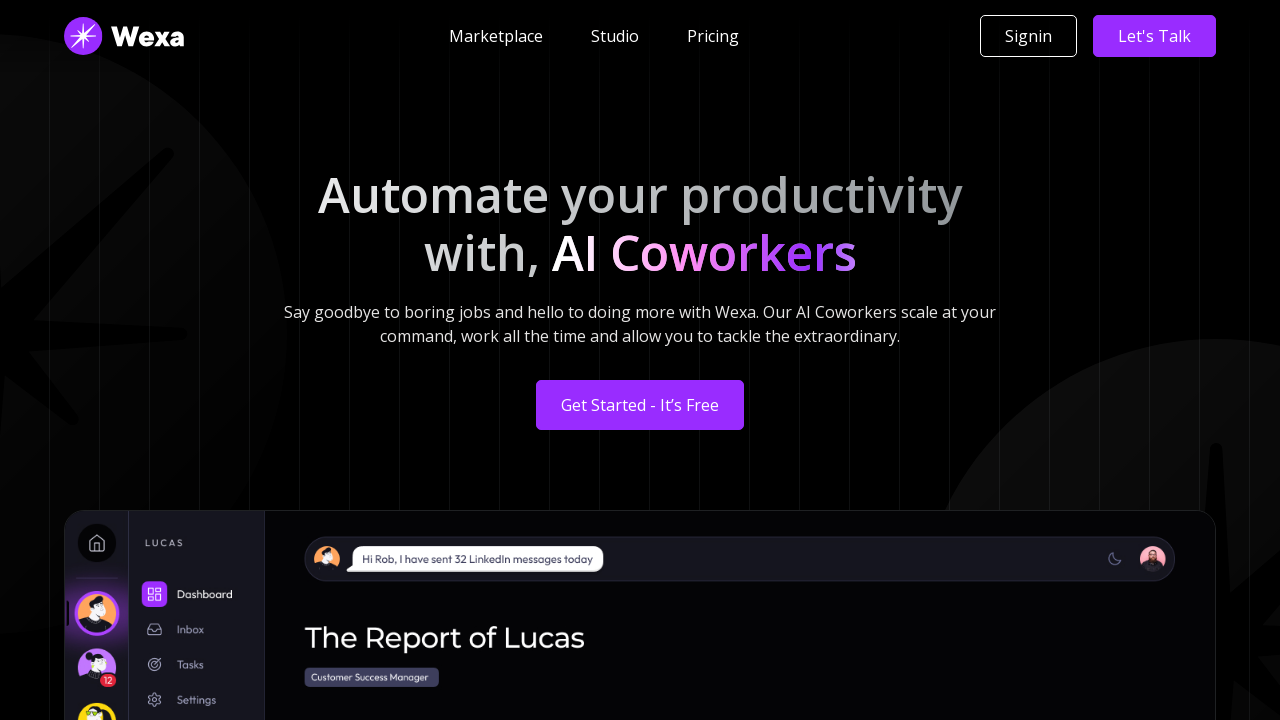

Navigated page3 to https://www.wexa.ai/
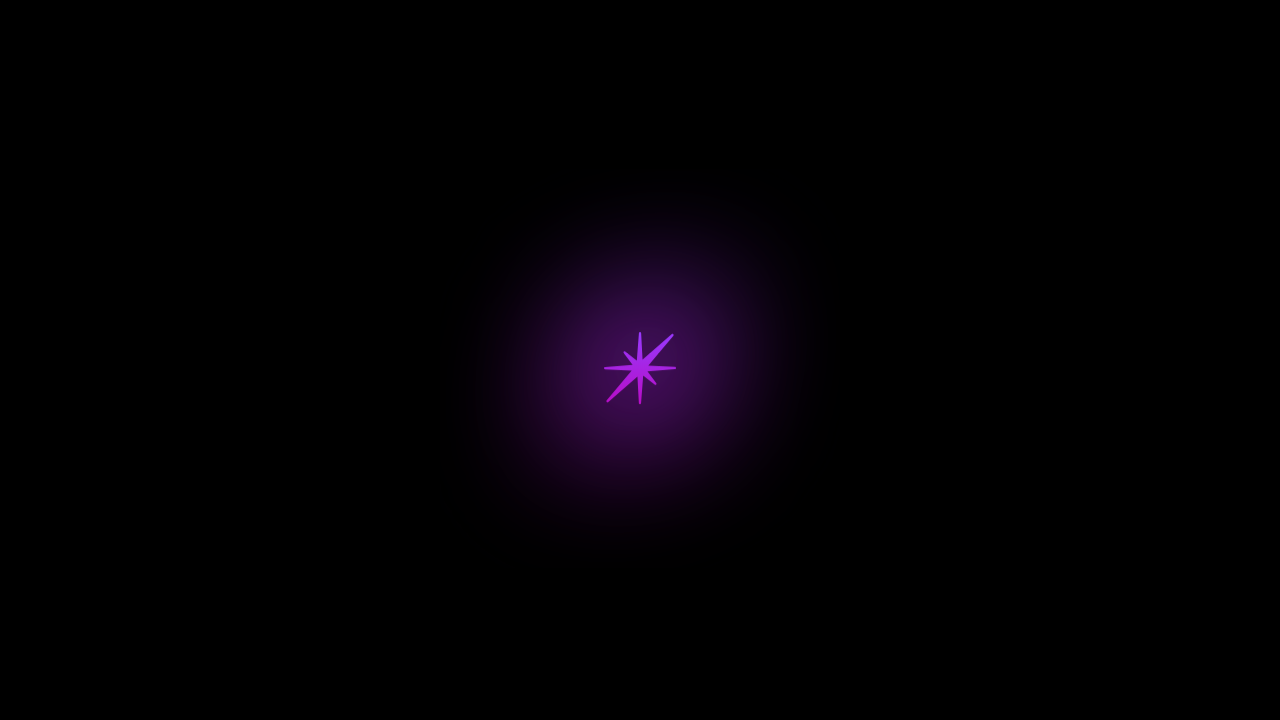

Opened a third new browser tab (page4)
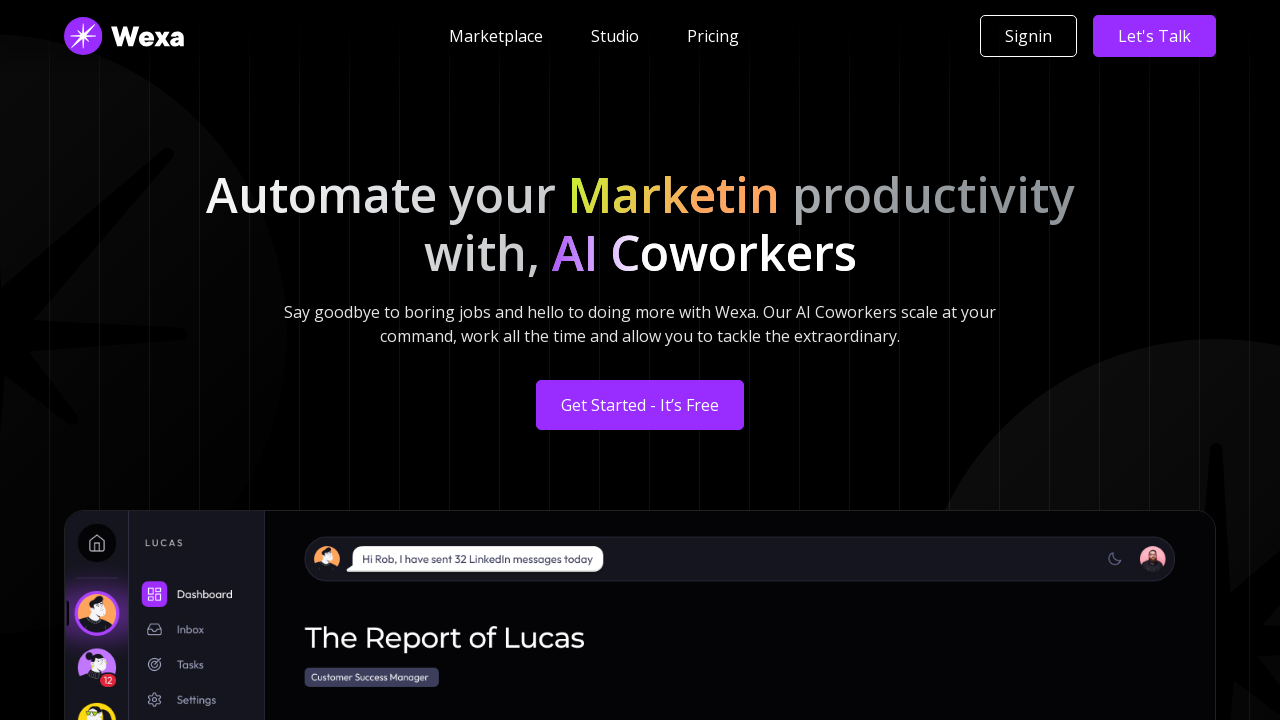

Navigated page4 to https://www.wexa.ai/
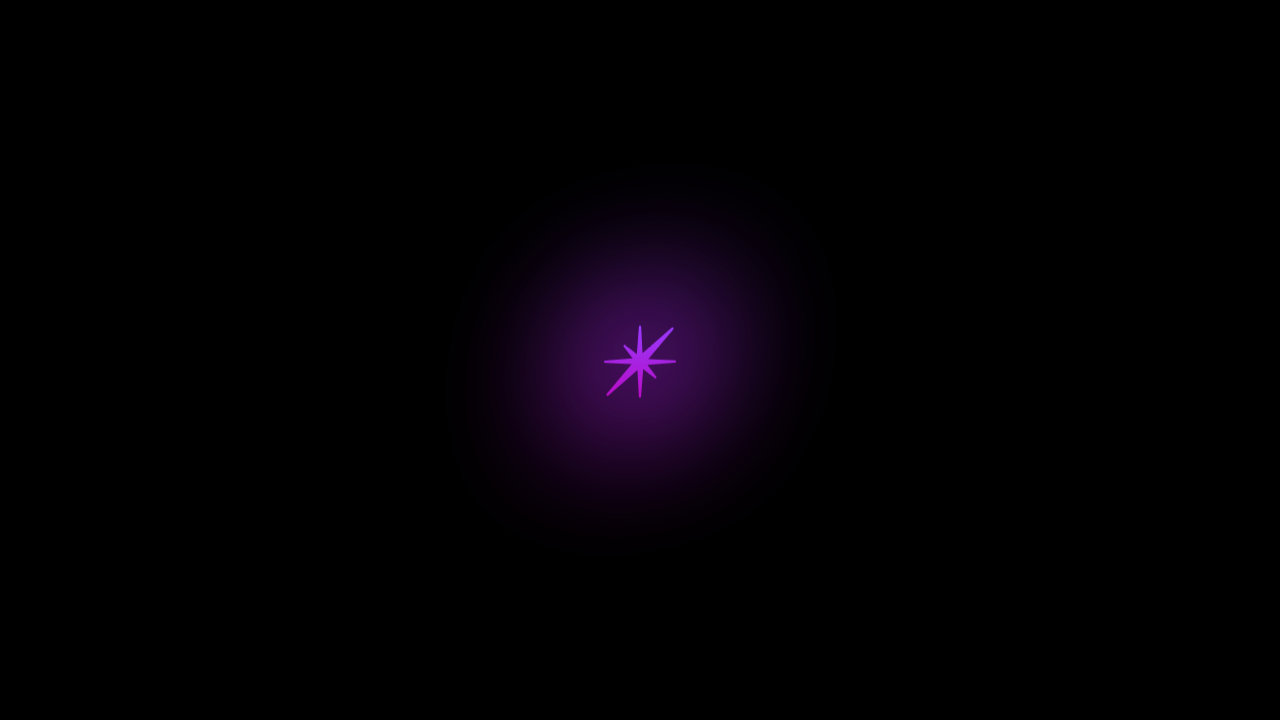

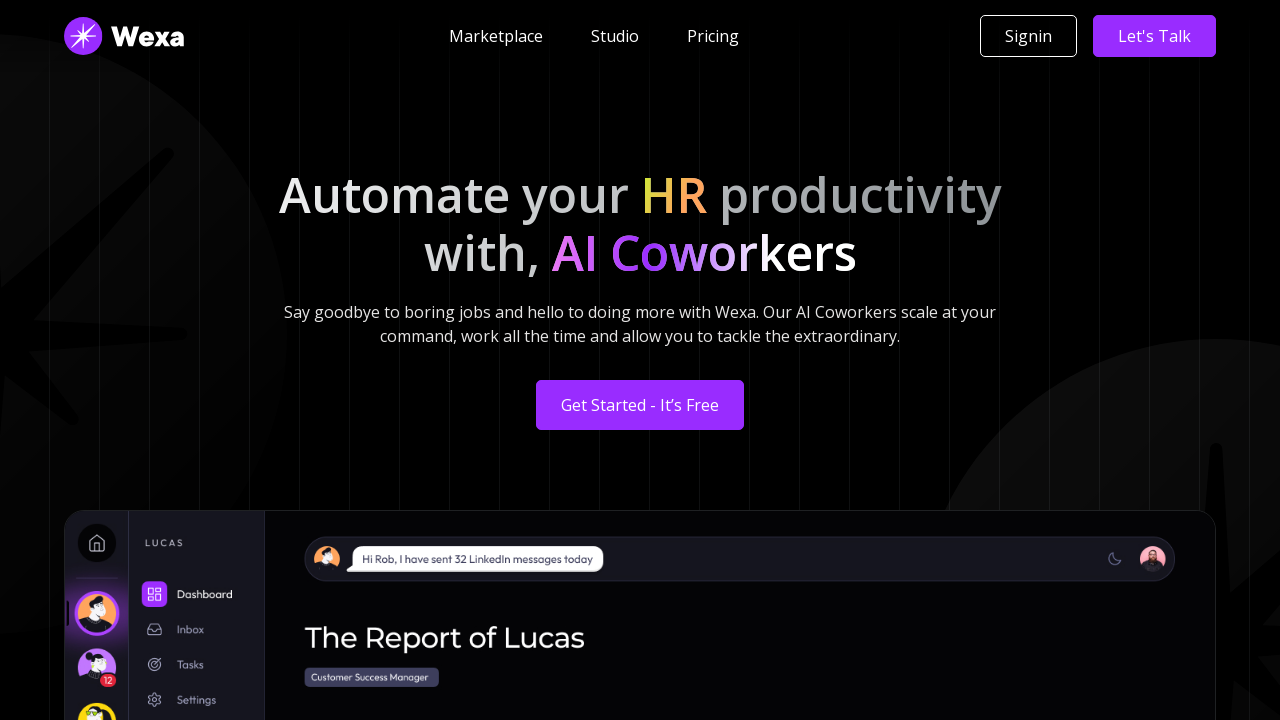